Navigates to the Fireboltt smartwatch website and verifies the page loads successfully.

Starting URL: https://www.fireboltt.com/

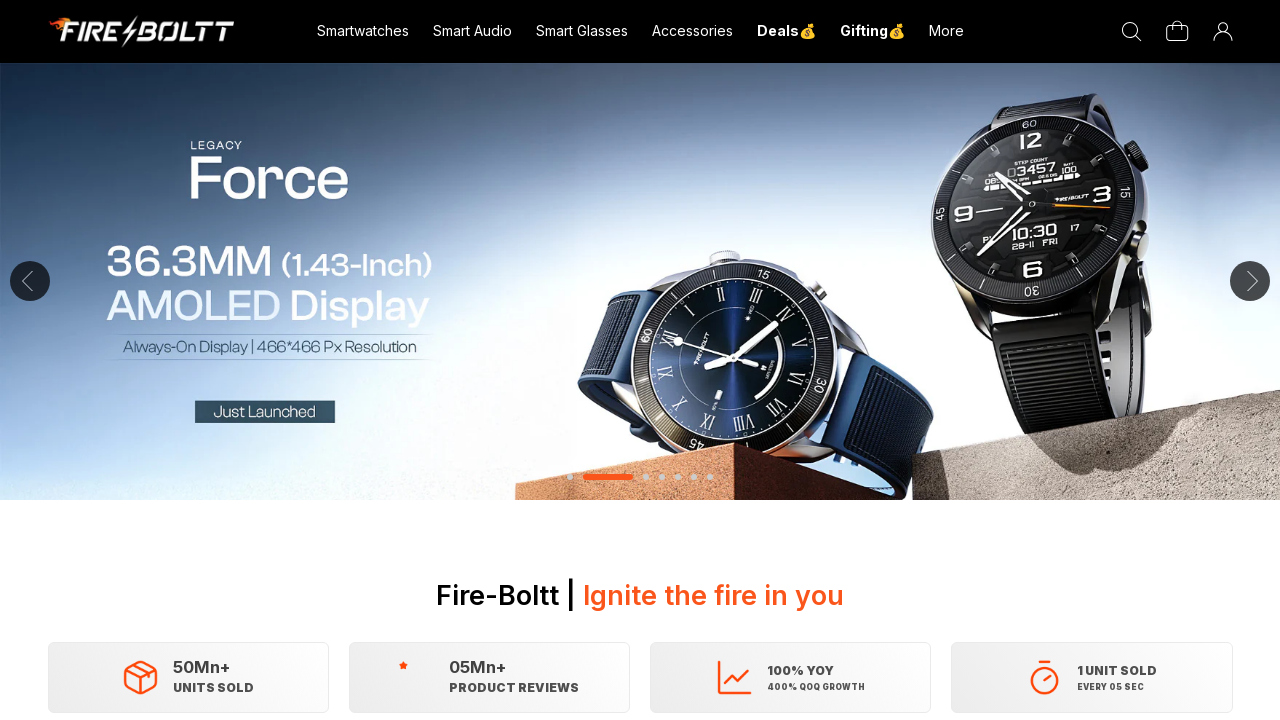

Navigated to Fireboltt smartwatch website
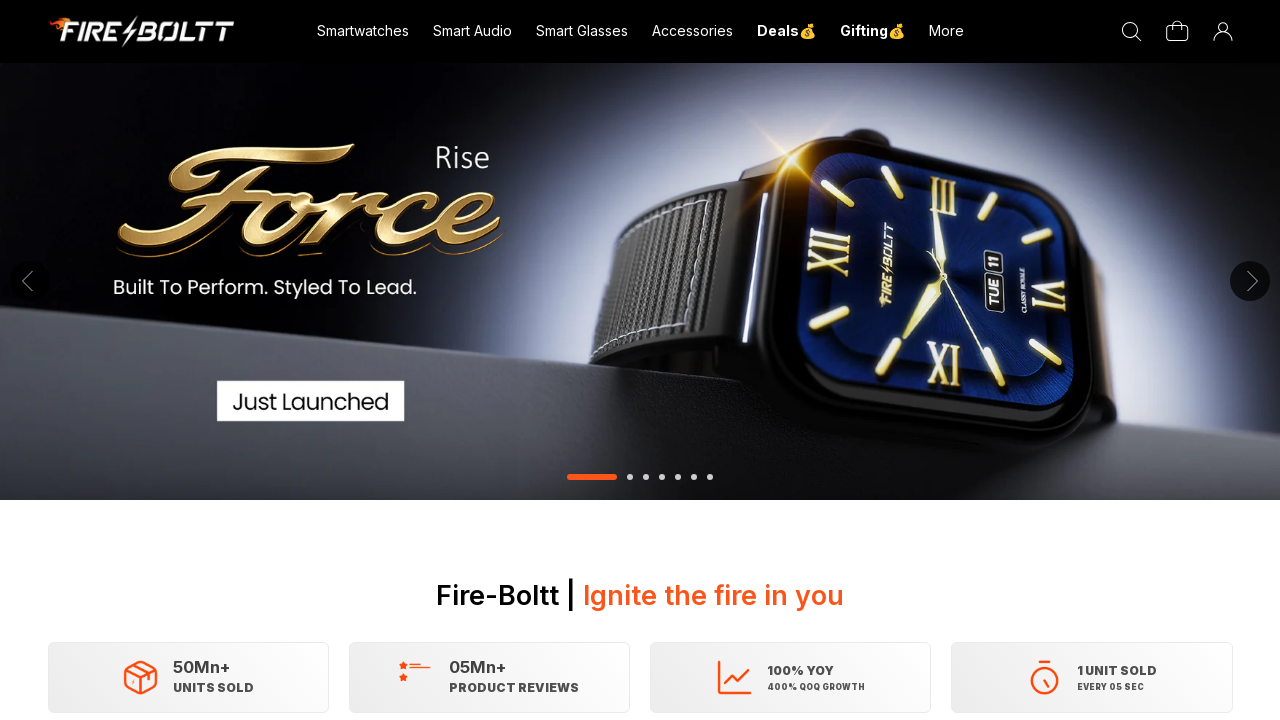

Page fully loaded - DOM content rendered
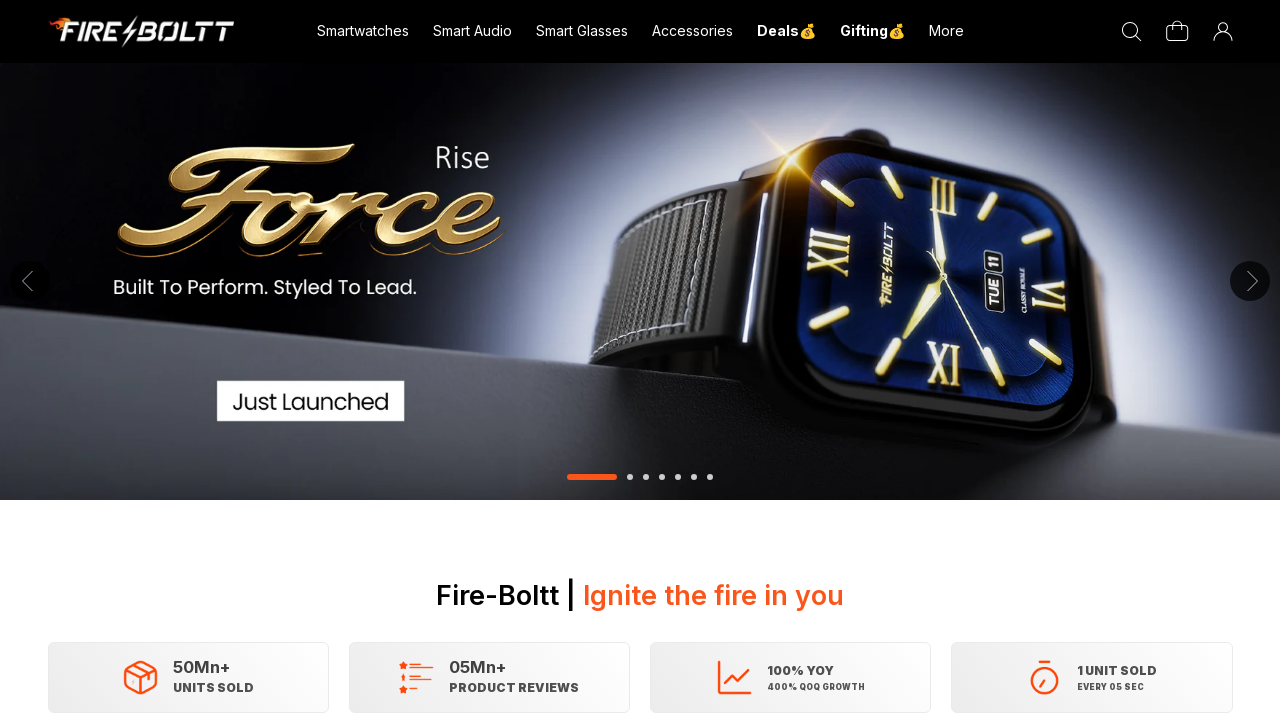

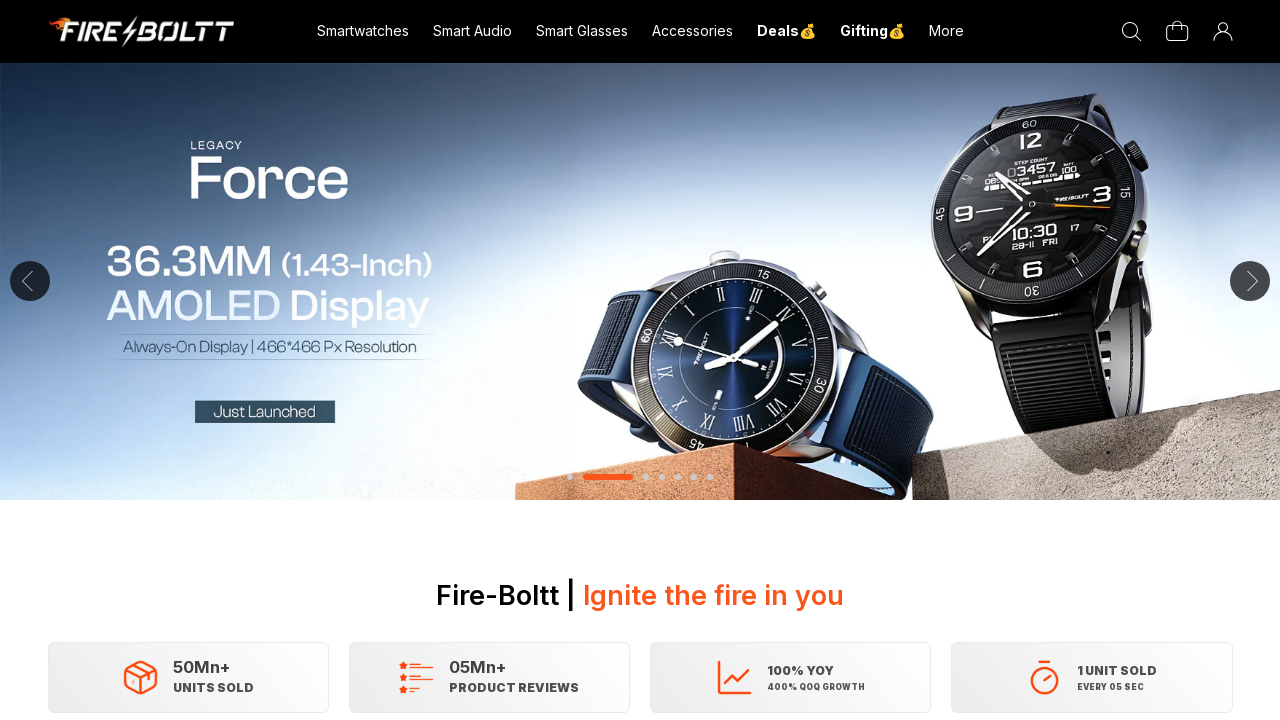